Verifies the total number of links on the page and counts links within the footer section

Starting URL: https://rahulshettyacademy.com/AutomationPractice/

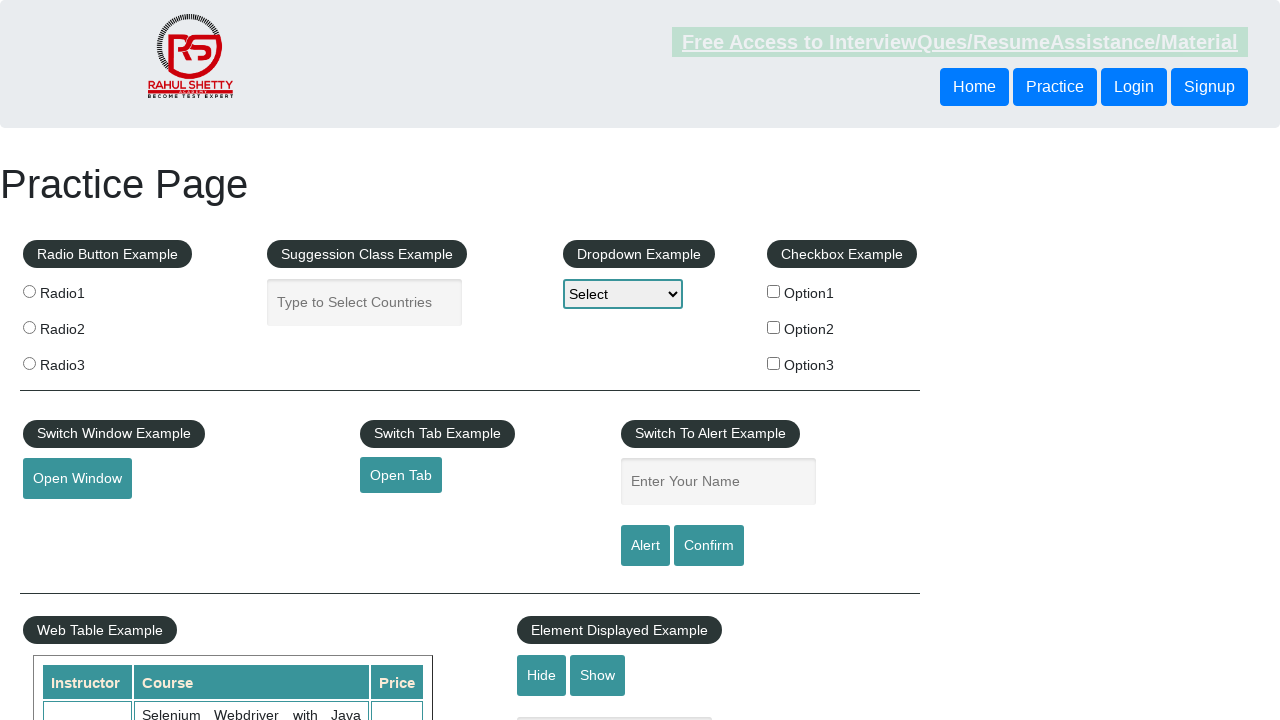

Located all links on the page
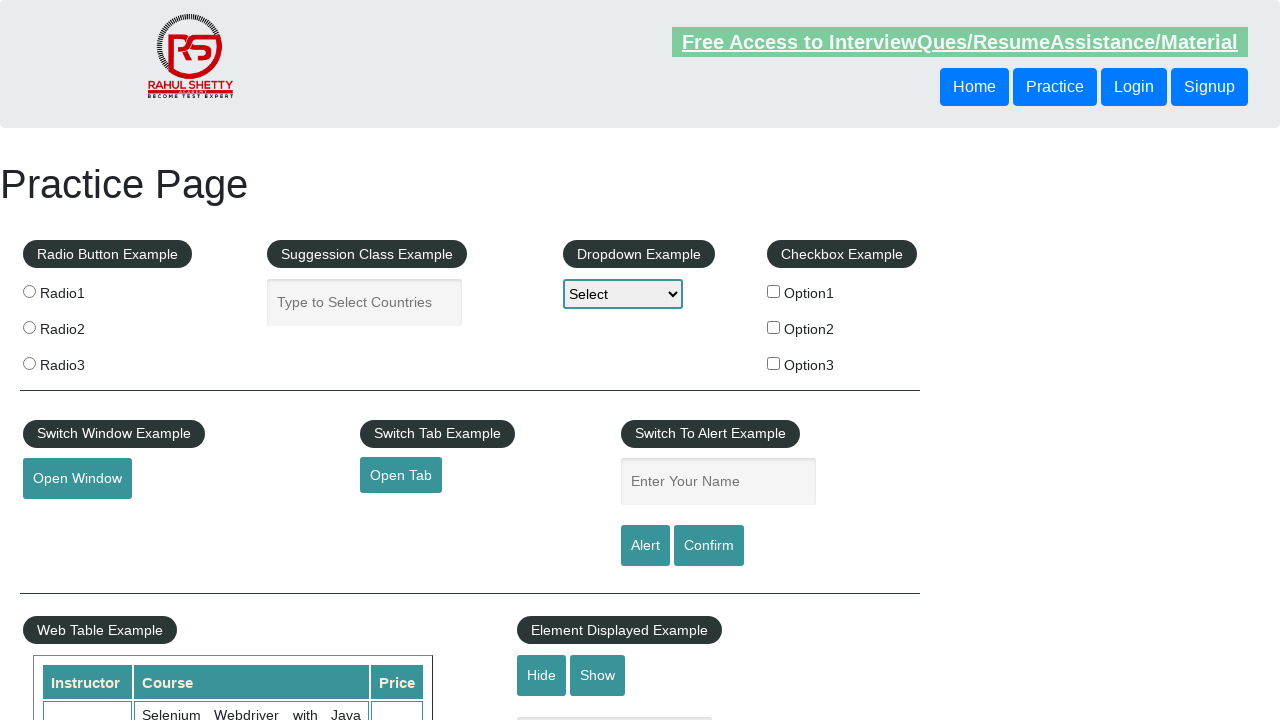

Counted total links on page: 27
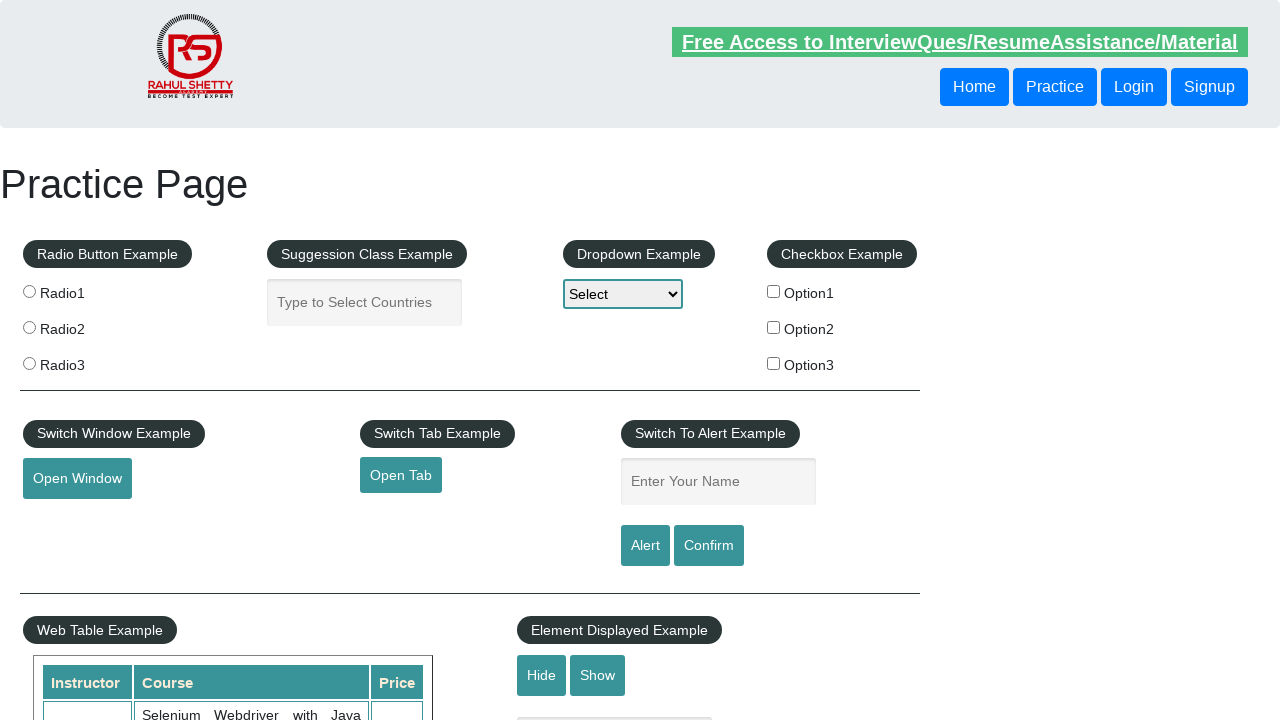

Verified total link count is 27
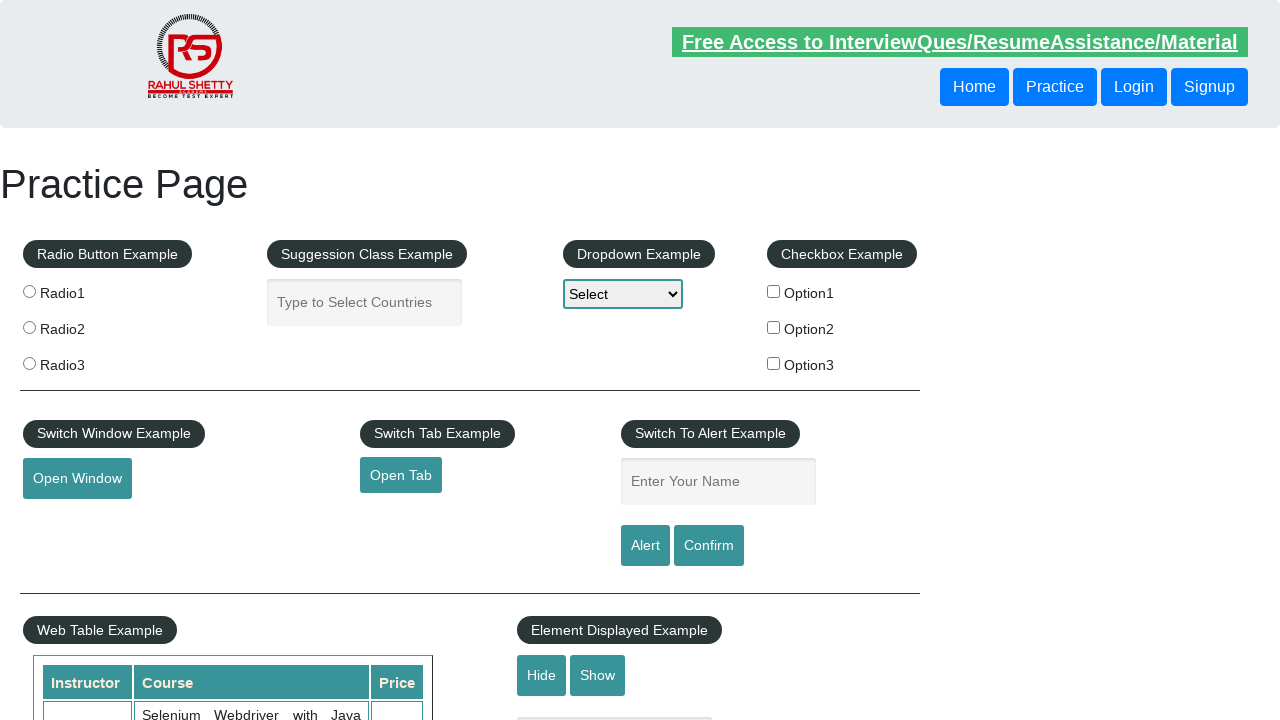

Located all links in the footer section
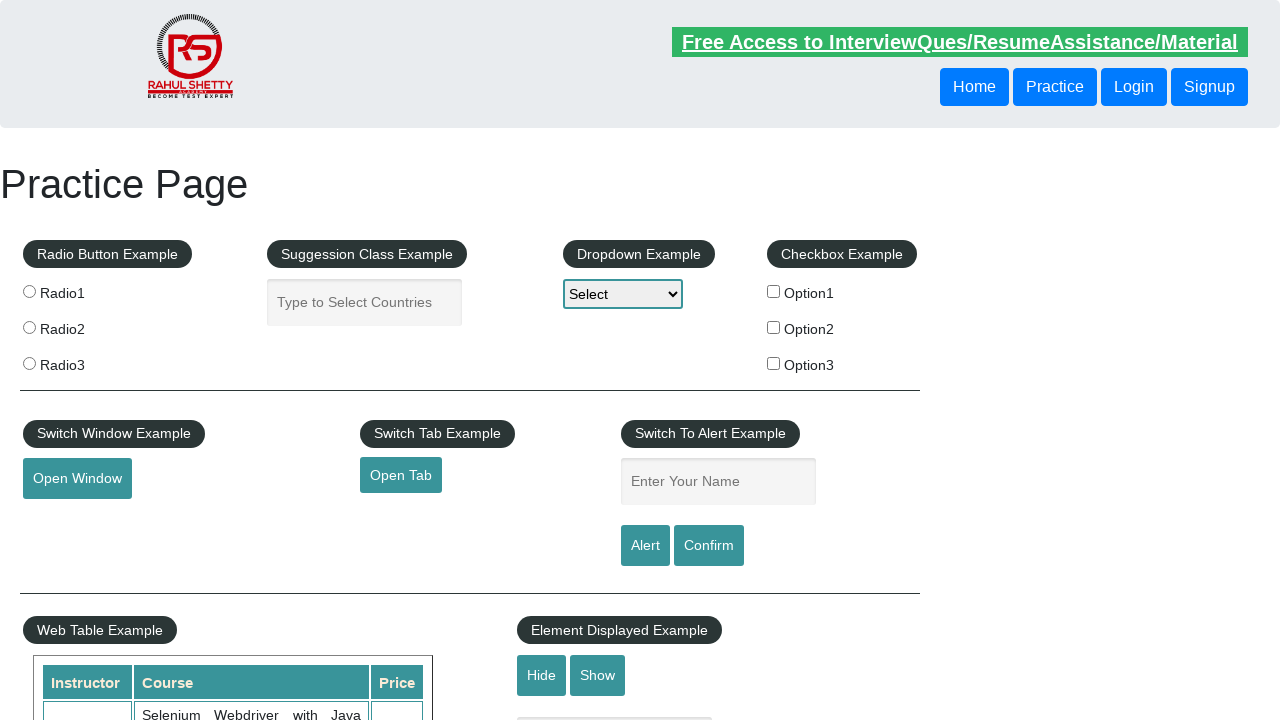

Counted footer links: 20
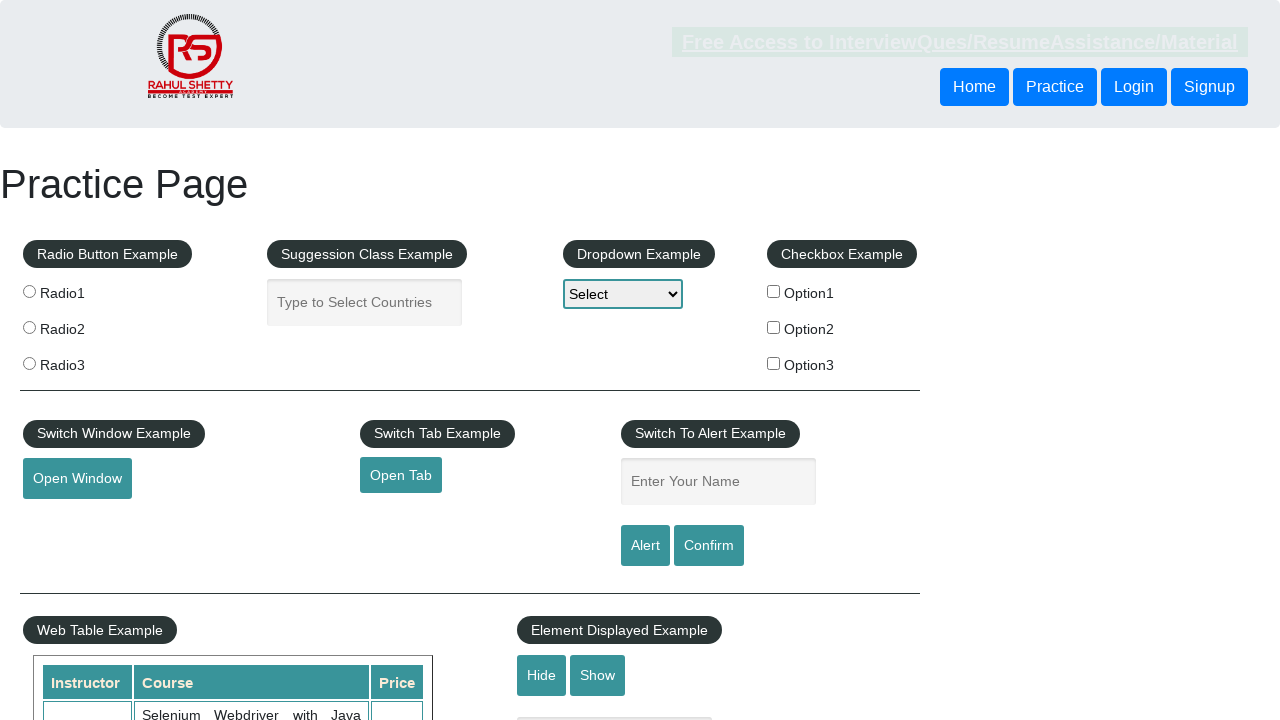

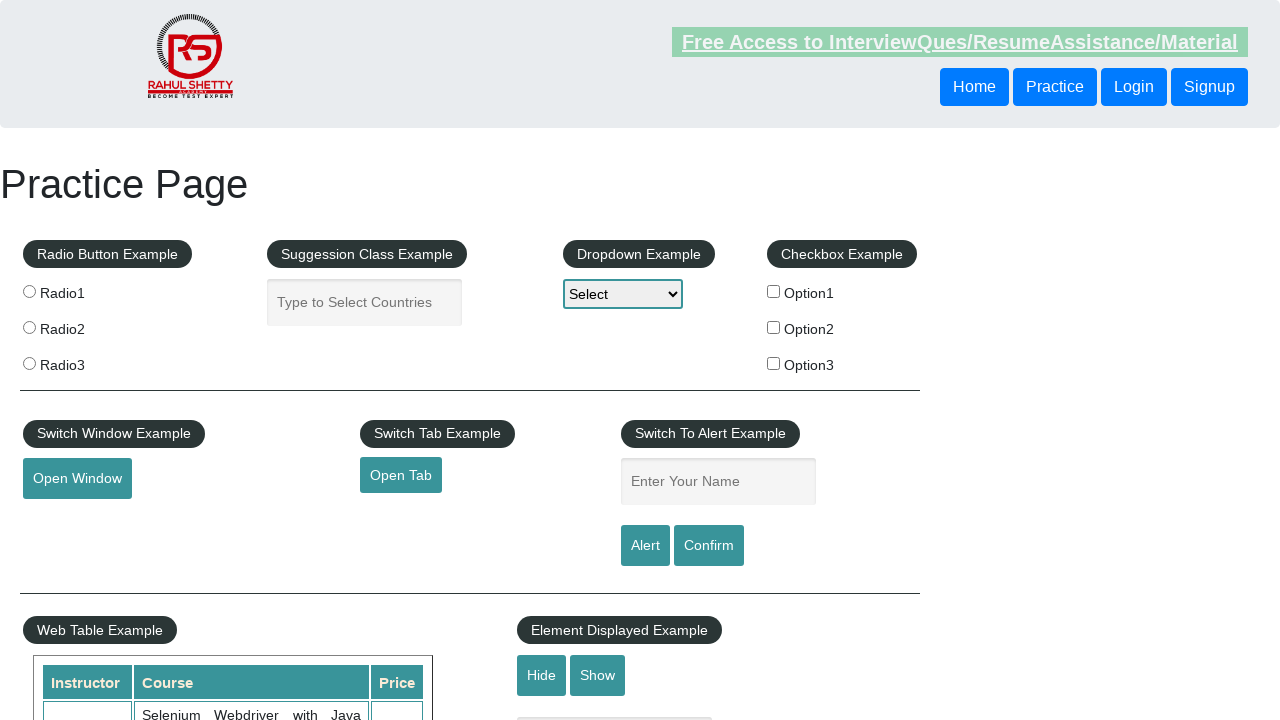